Verifies that cells are marked correctly with X and O when clicked

Starting URL: https://localline.github.io/QA-Automation-Specialist-Challenge/

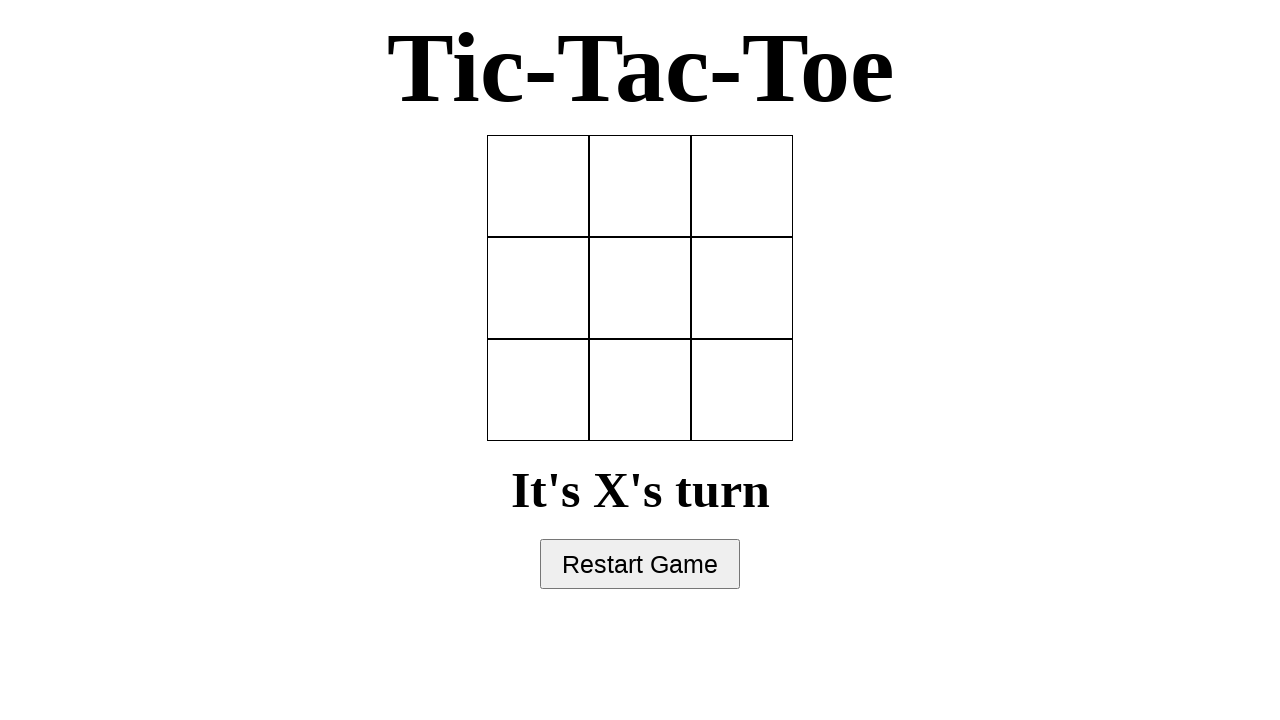

Clicked first cell (index 0) at (538, 186) on div[data-cell-index='0']
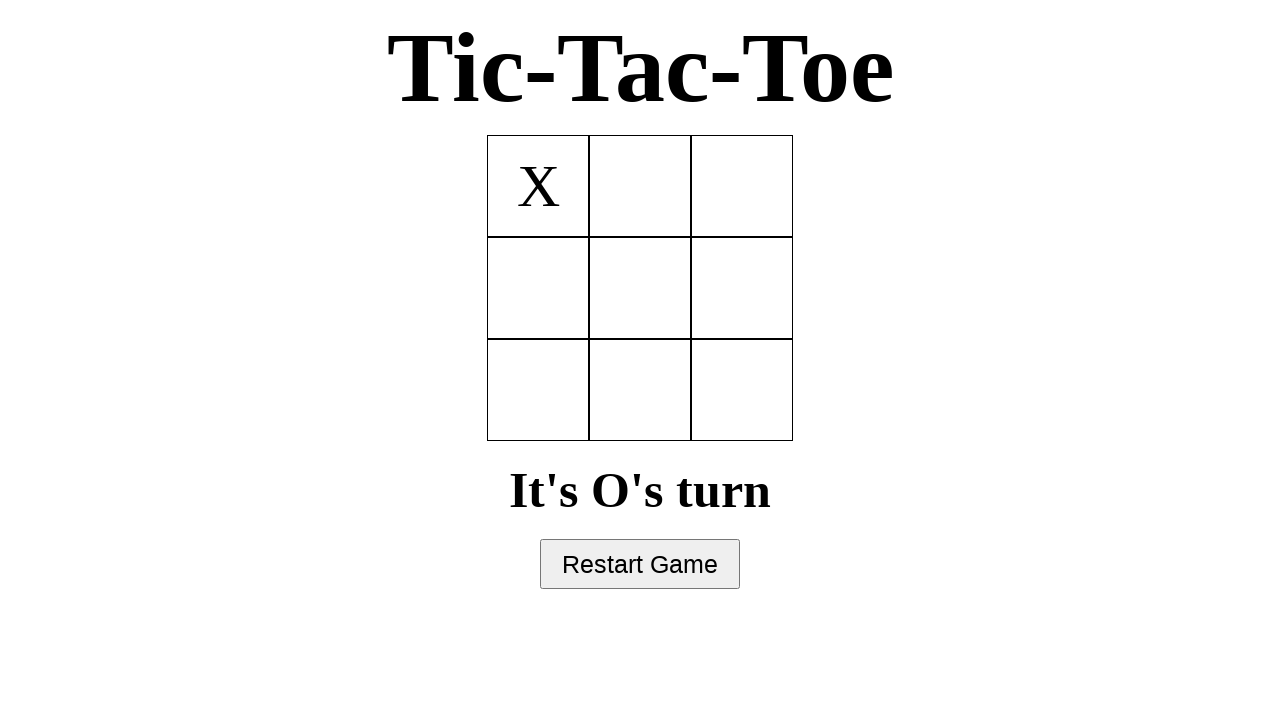

Verified first cell is marked with X
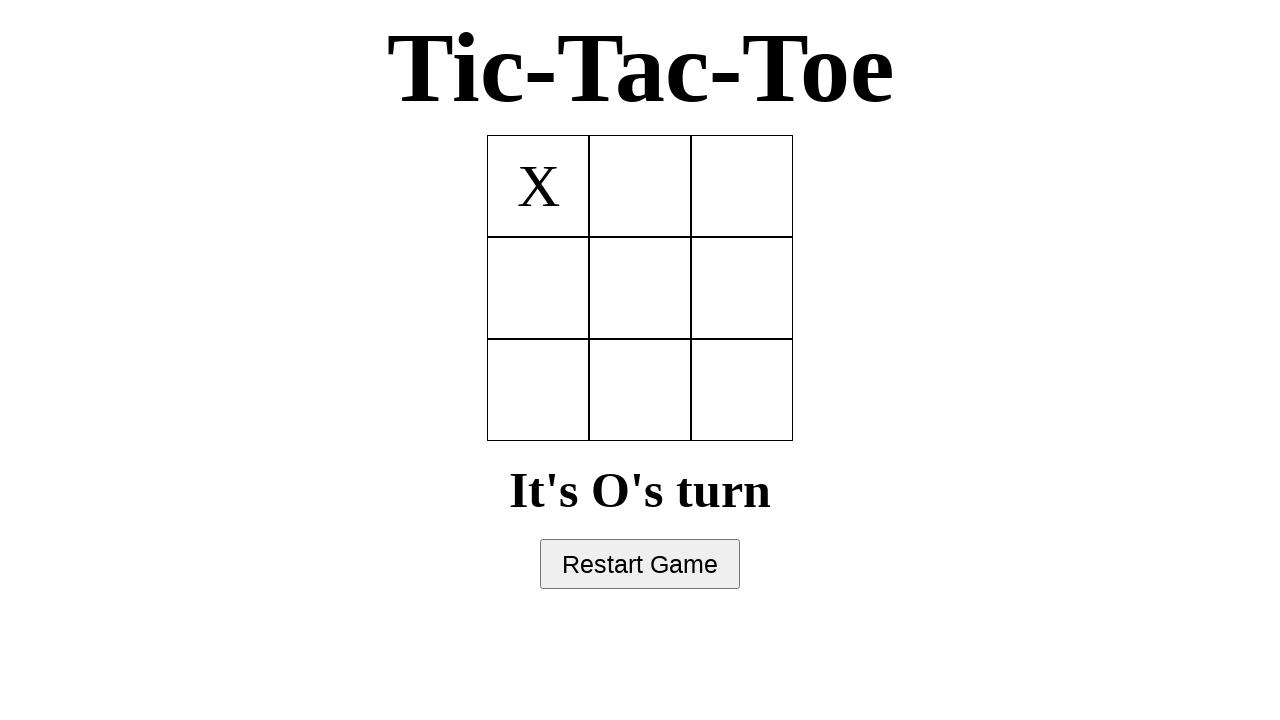

Clicked second cell (index 1) at (640, 186) on div[data-cell-index='1']
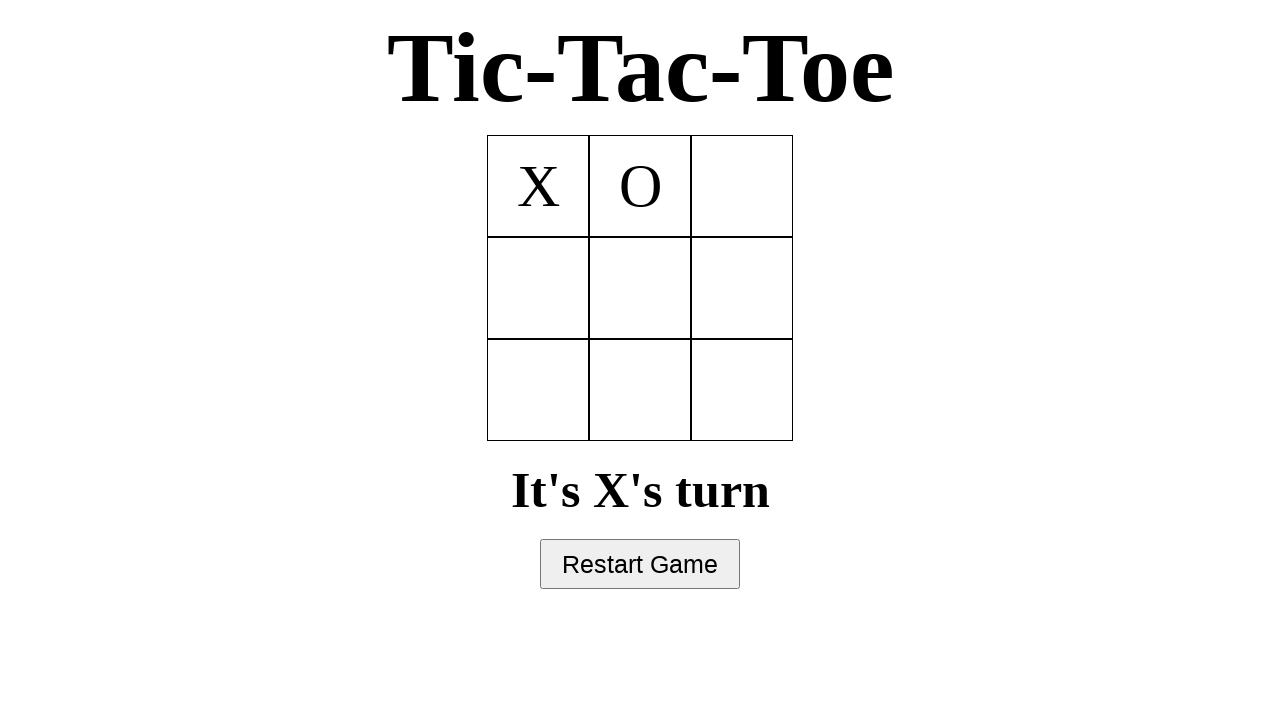

Verified second cell is marked with O
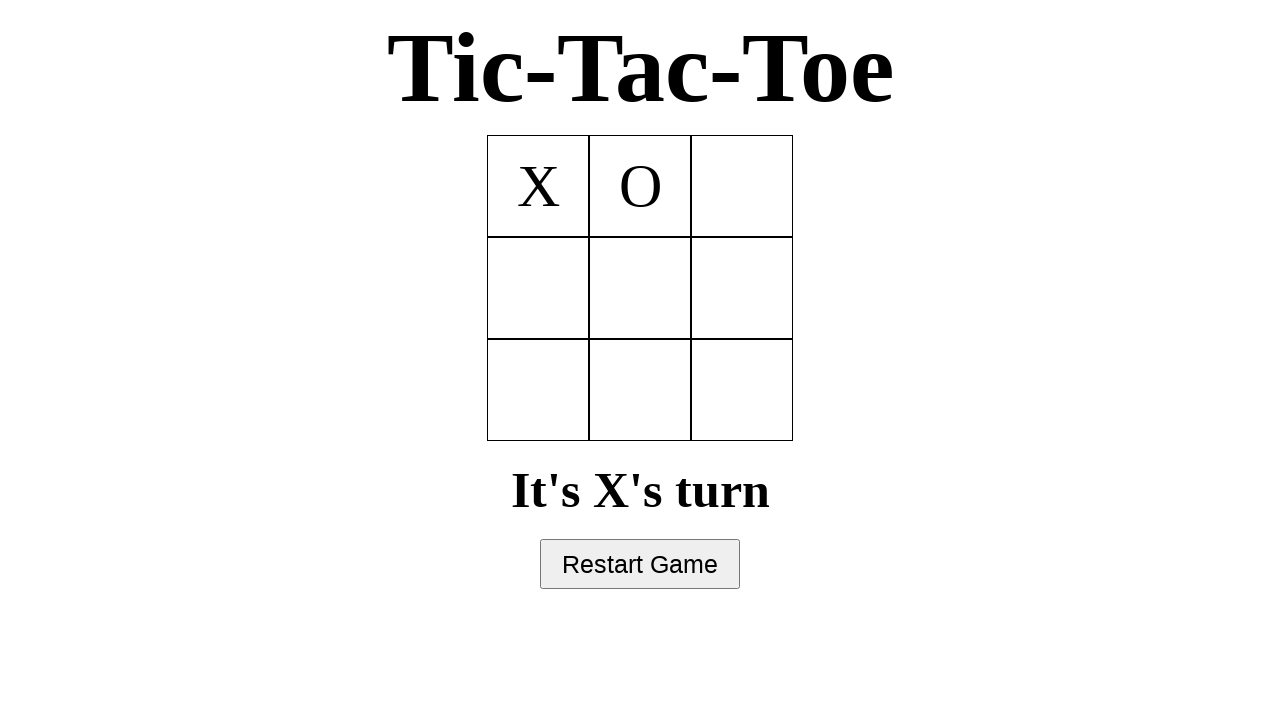

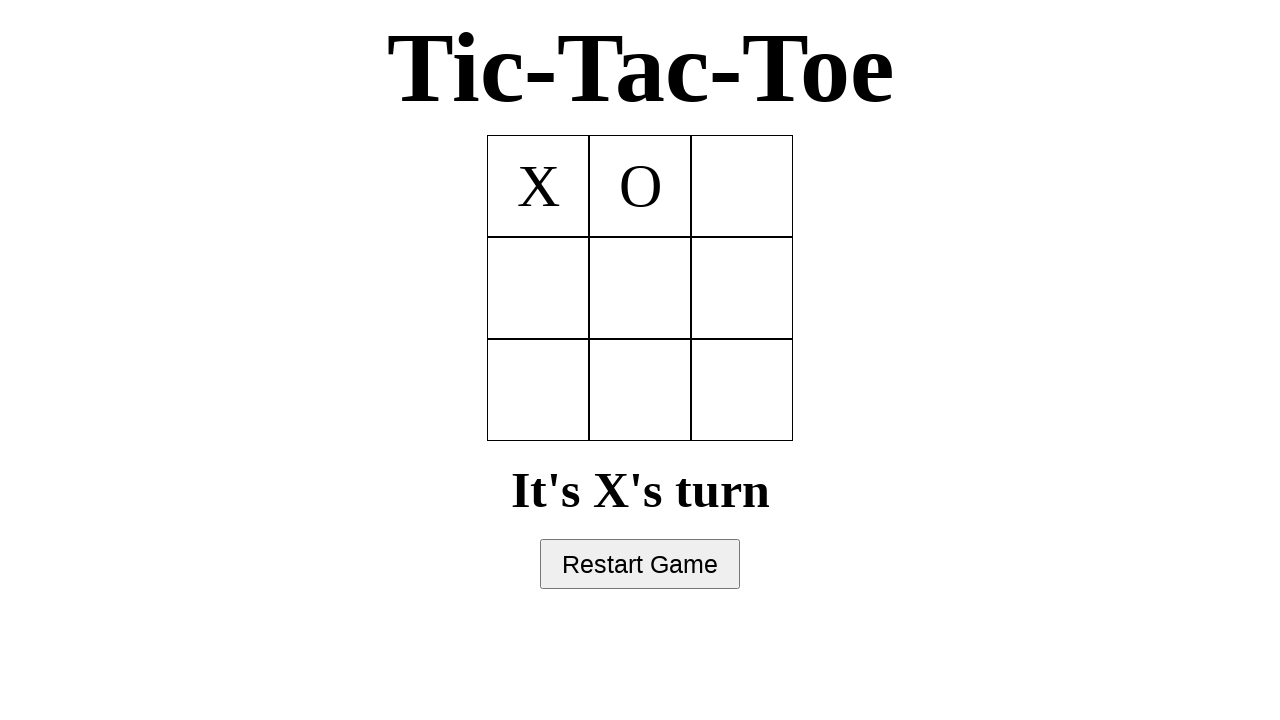